Navigates to a news article page on boannews.com and verifies that the article title element is present and visible

Starting URL: https://www.boannews.com/media/view.asp?idx=105552

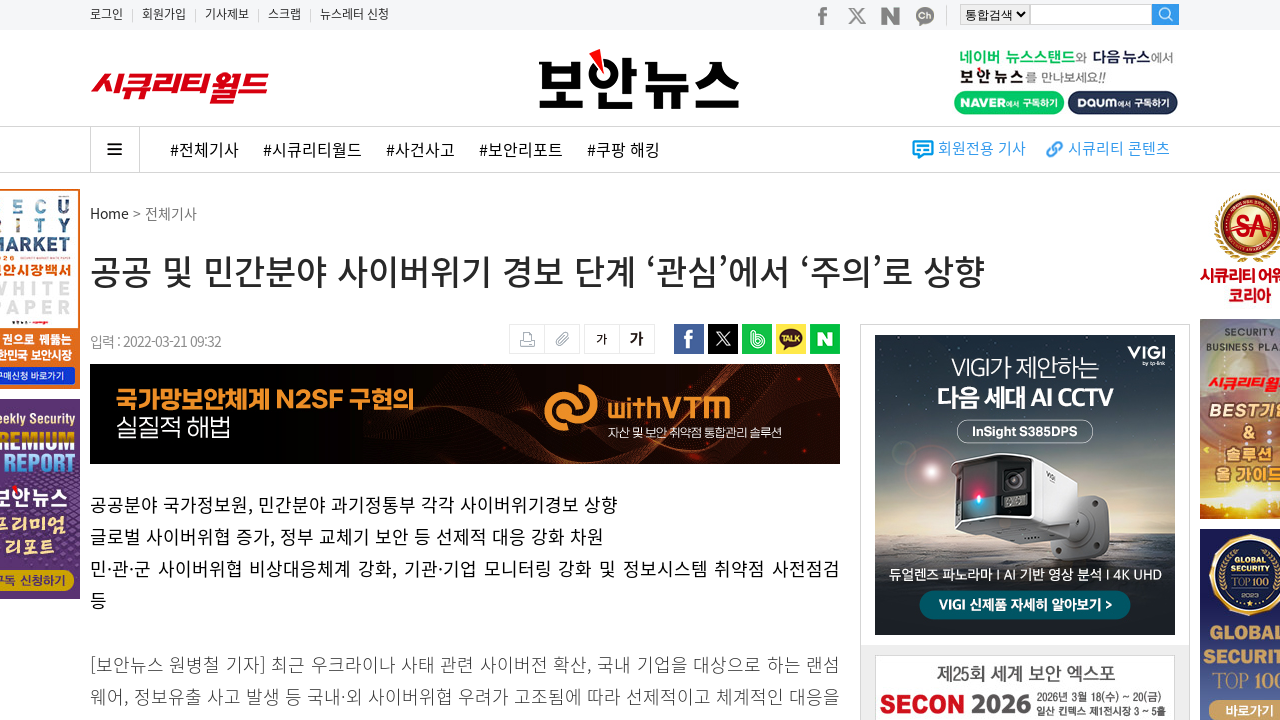

Waited for article title element to be visible
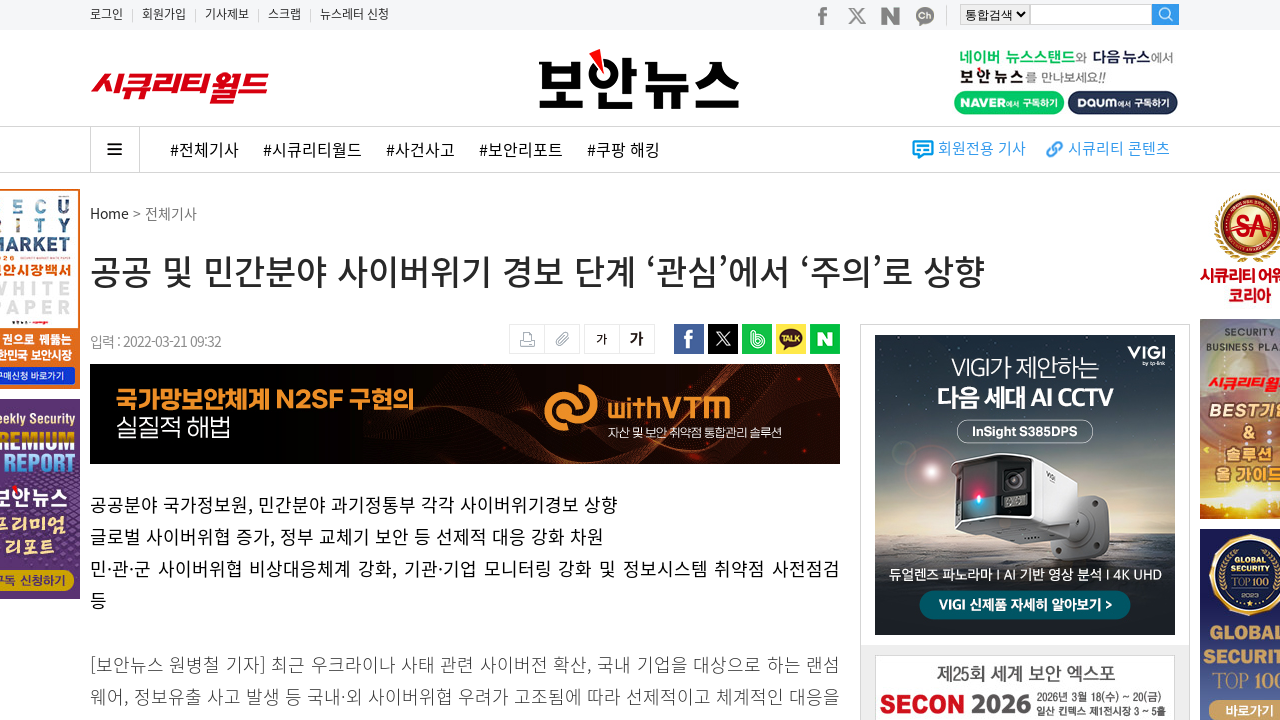

Verified that article title element is present and visible
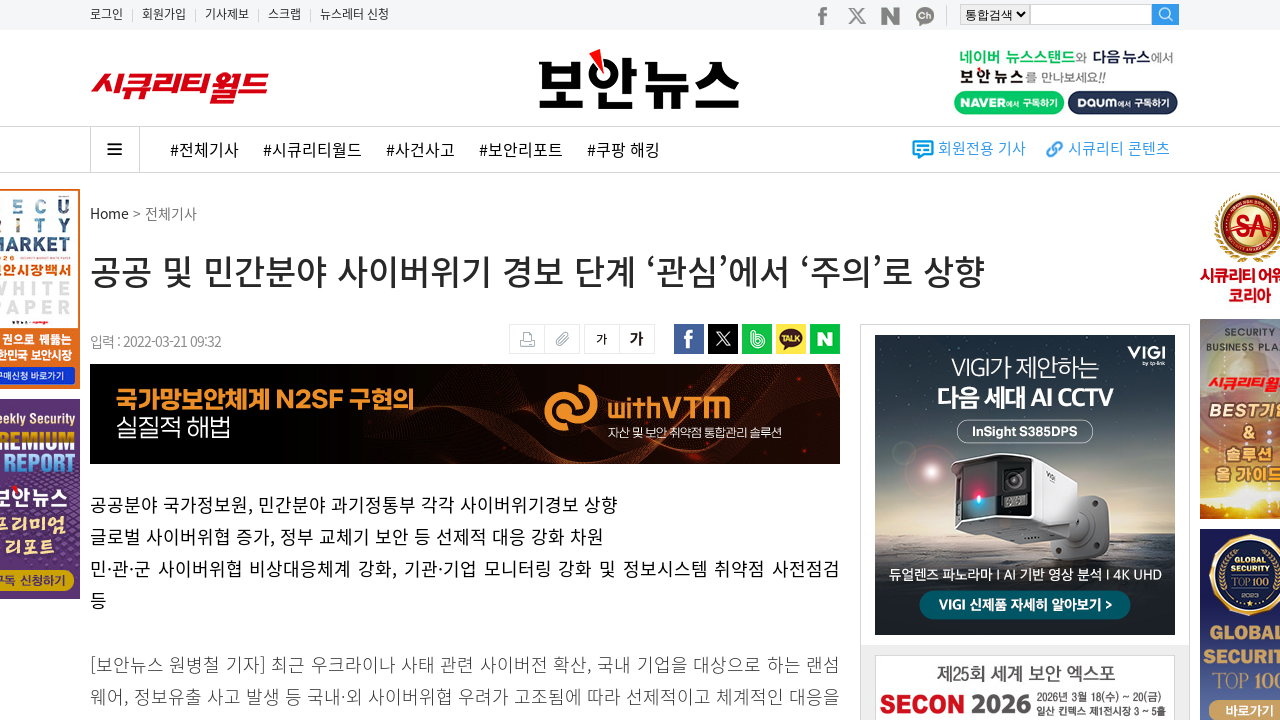

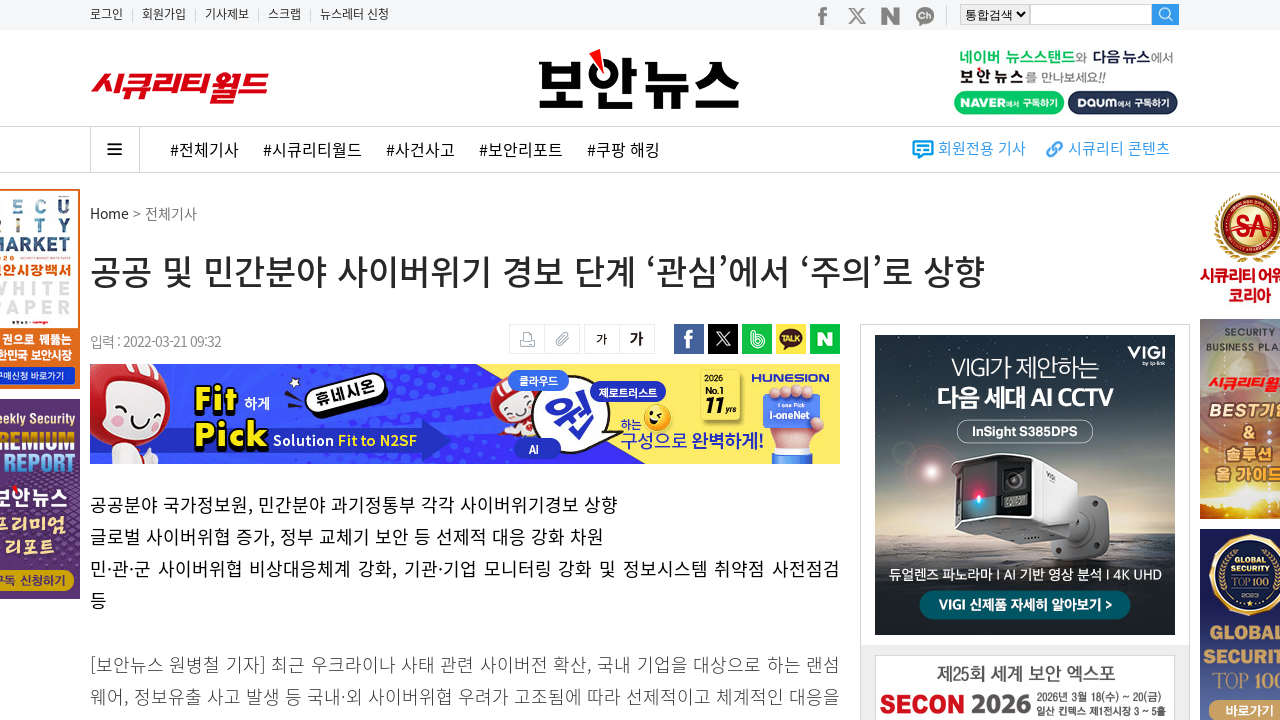